Tests a registration form by filling in first name, last name, and email fields, then submitting the form and verifying the success message is displayed.

Starting URL: http://suninjuly.github.io/registration1.html

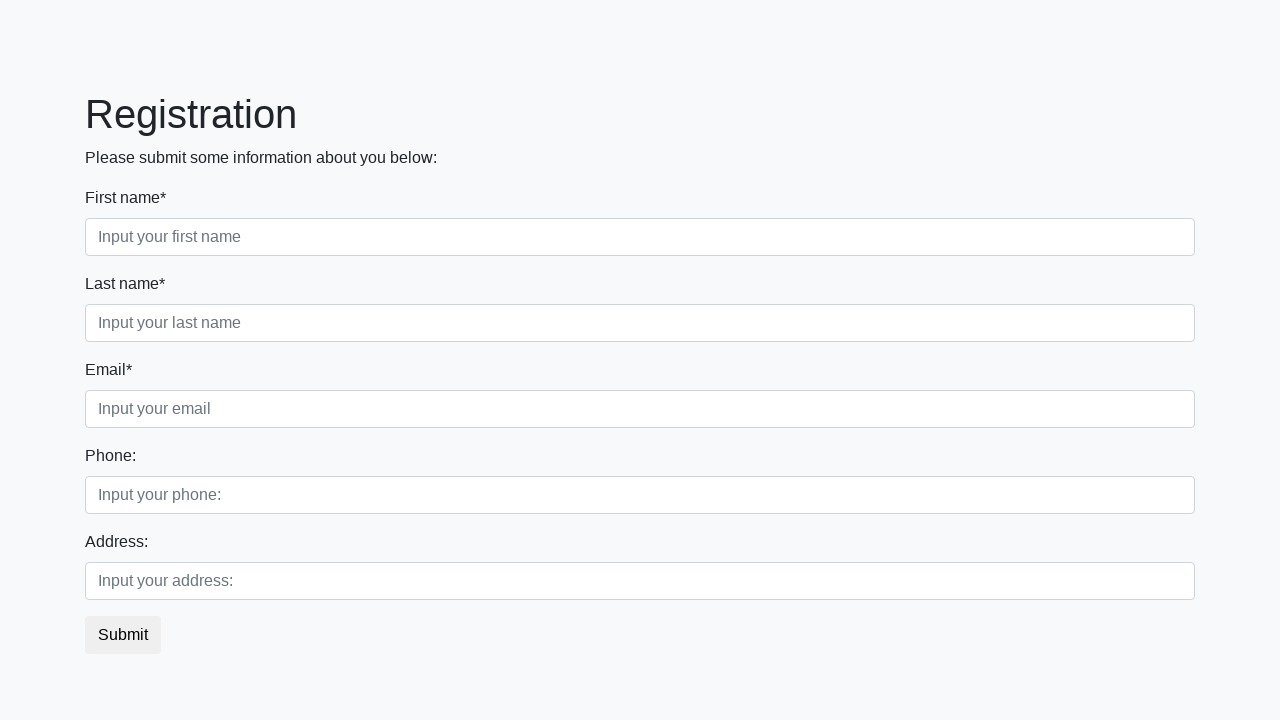

Filled first name field with 'Ivan' on div.first_block > div.first_class > input.first
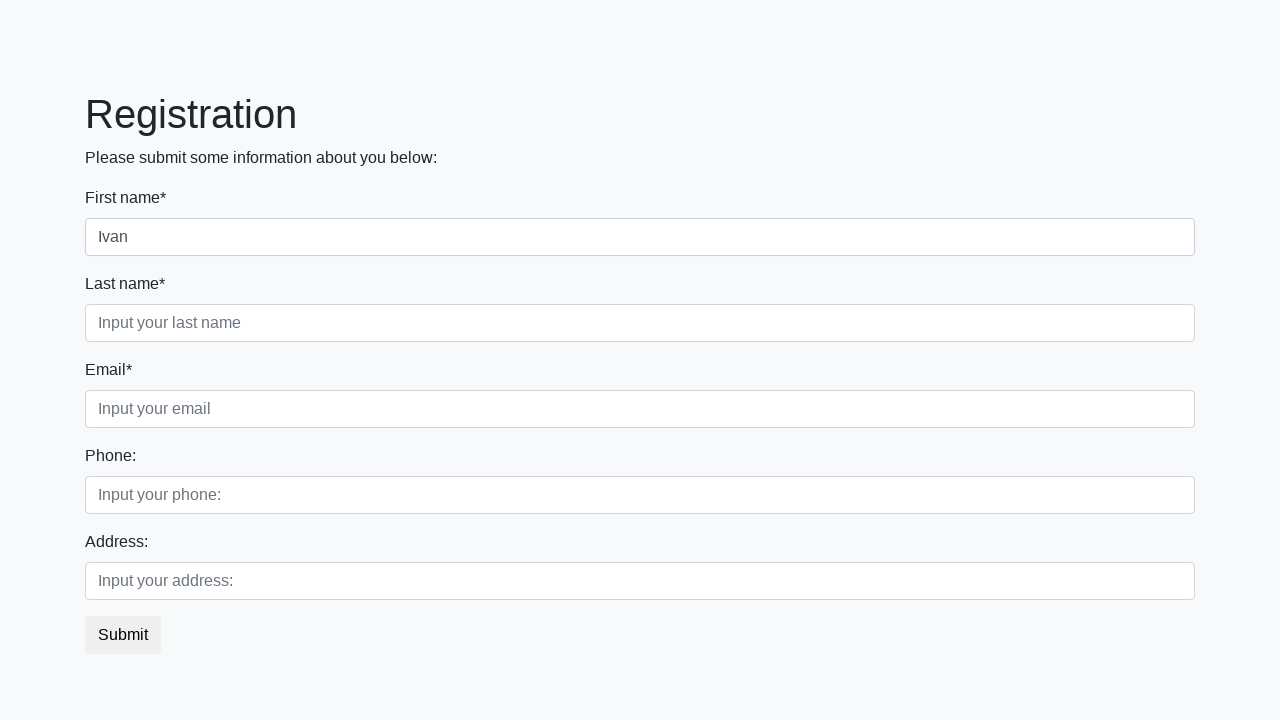

Filled last name field with 'Ivanov' on div.first_block > div.second_class > input.second
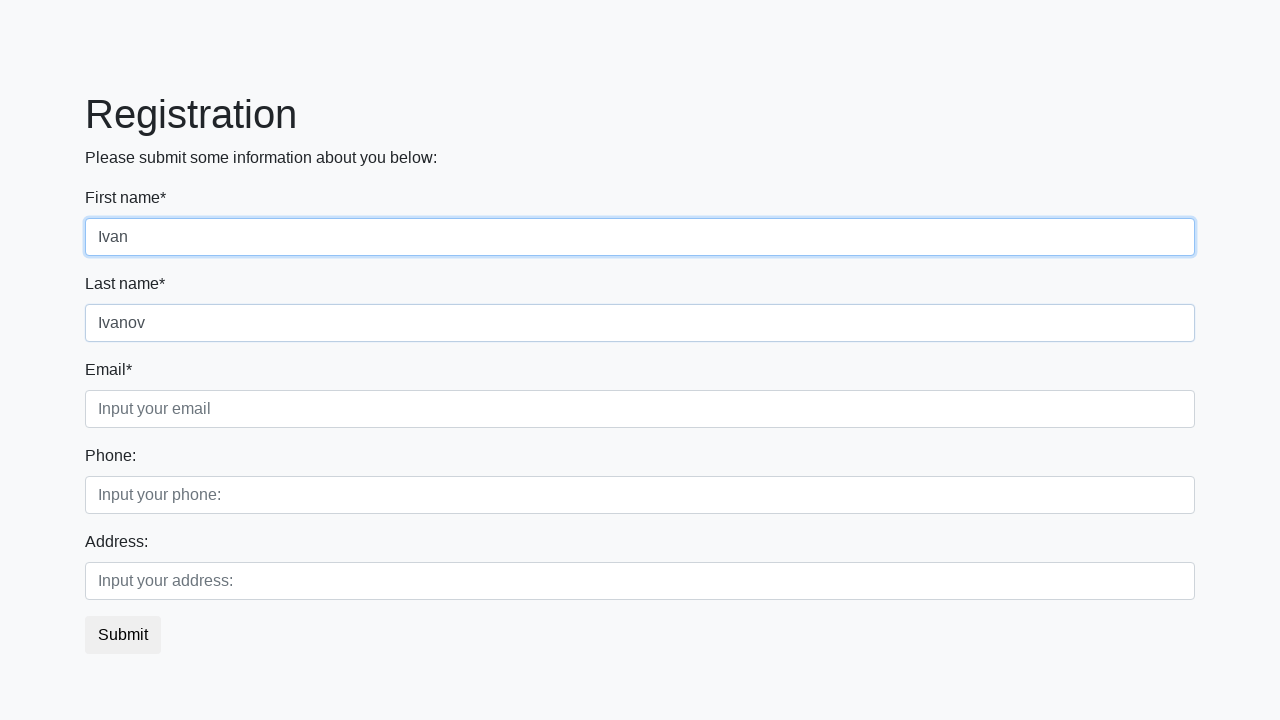

Filled email field with 'ivan89ivanov@gmail.com' on div.first_block > div.third_class > input.third
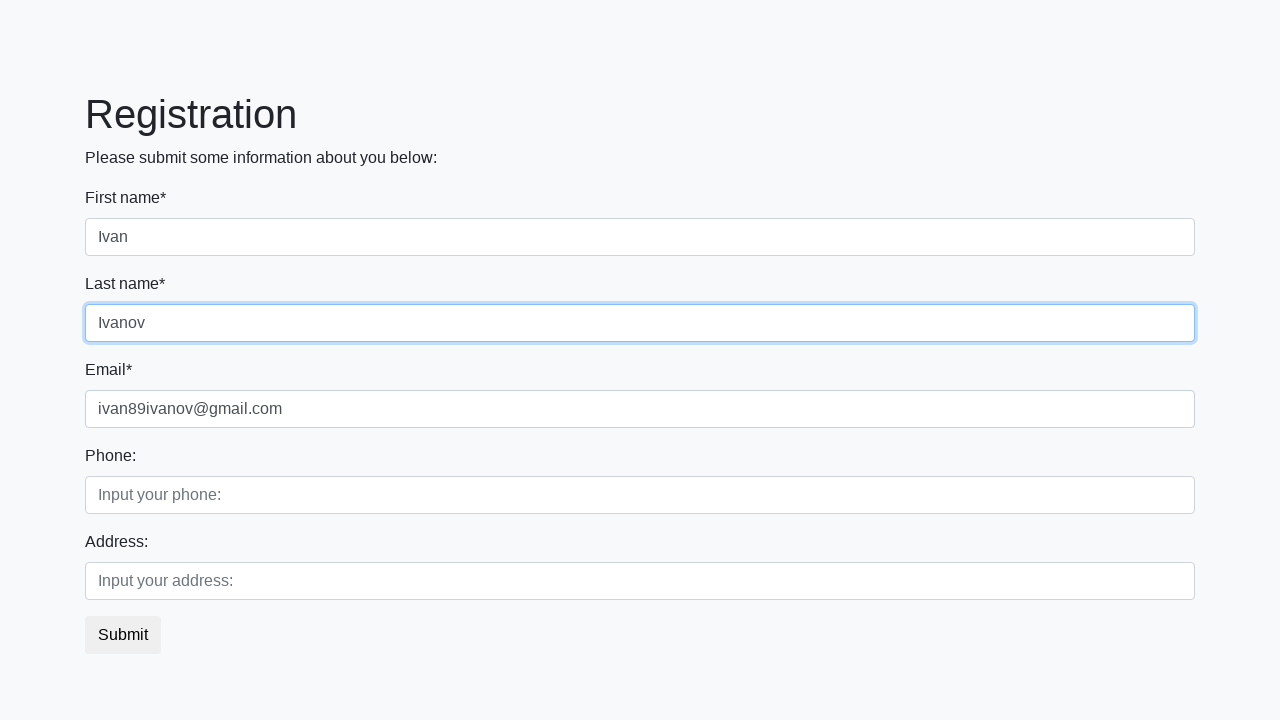

Clicked submit button to register at (123, 635) on button.btn
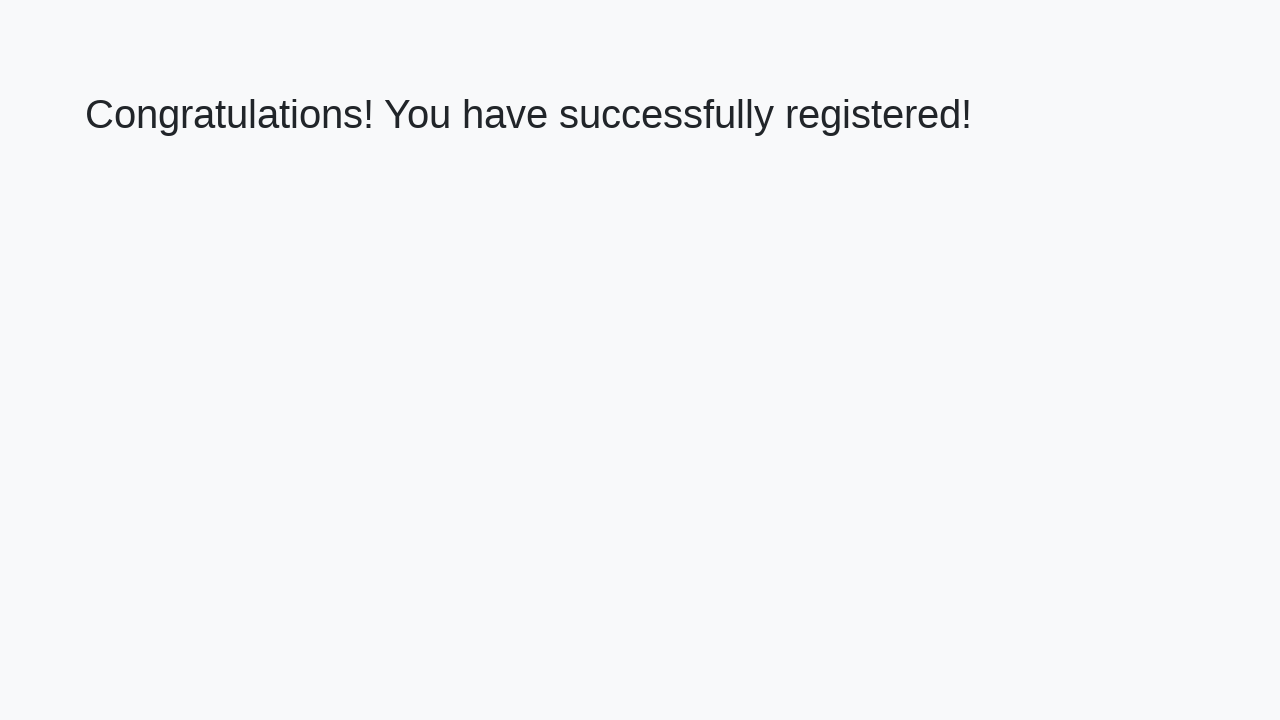

Success message h1 element loaded
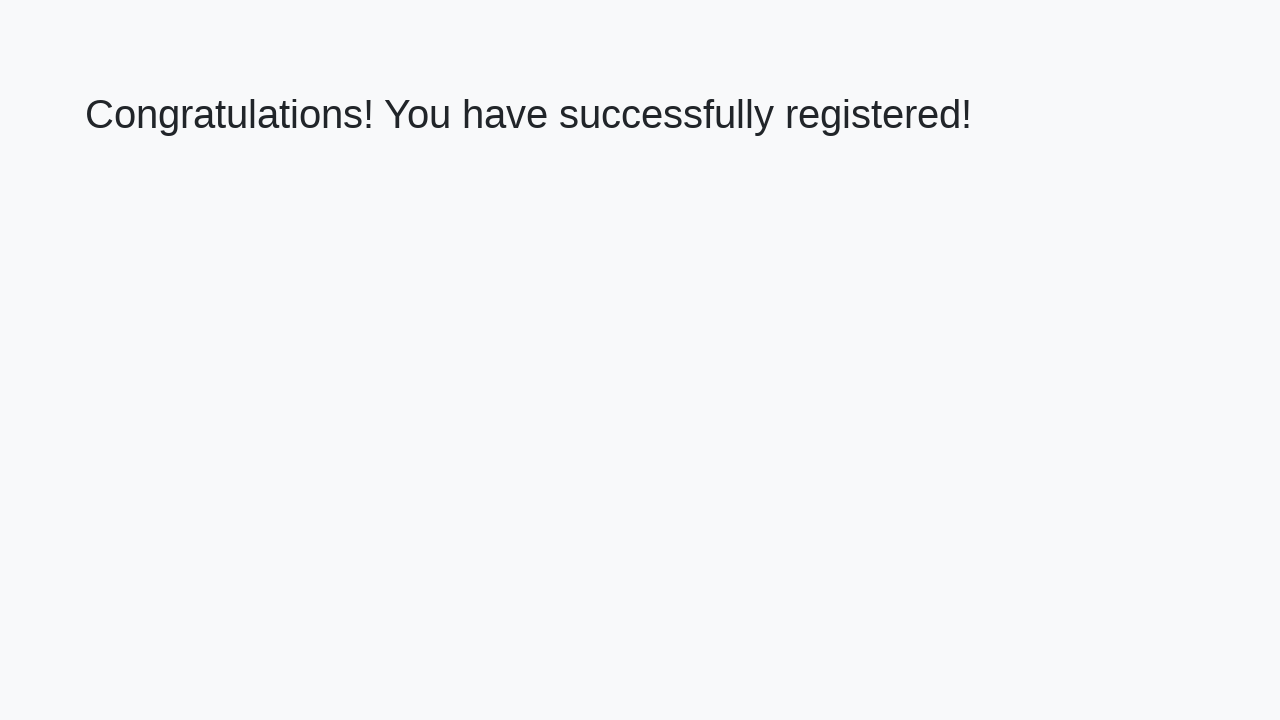

Retrieved success message text content
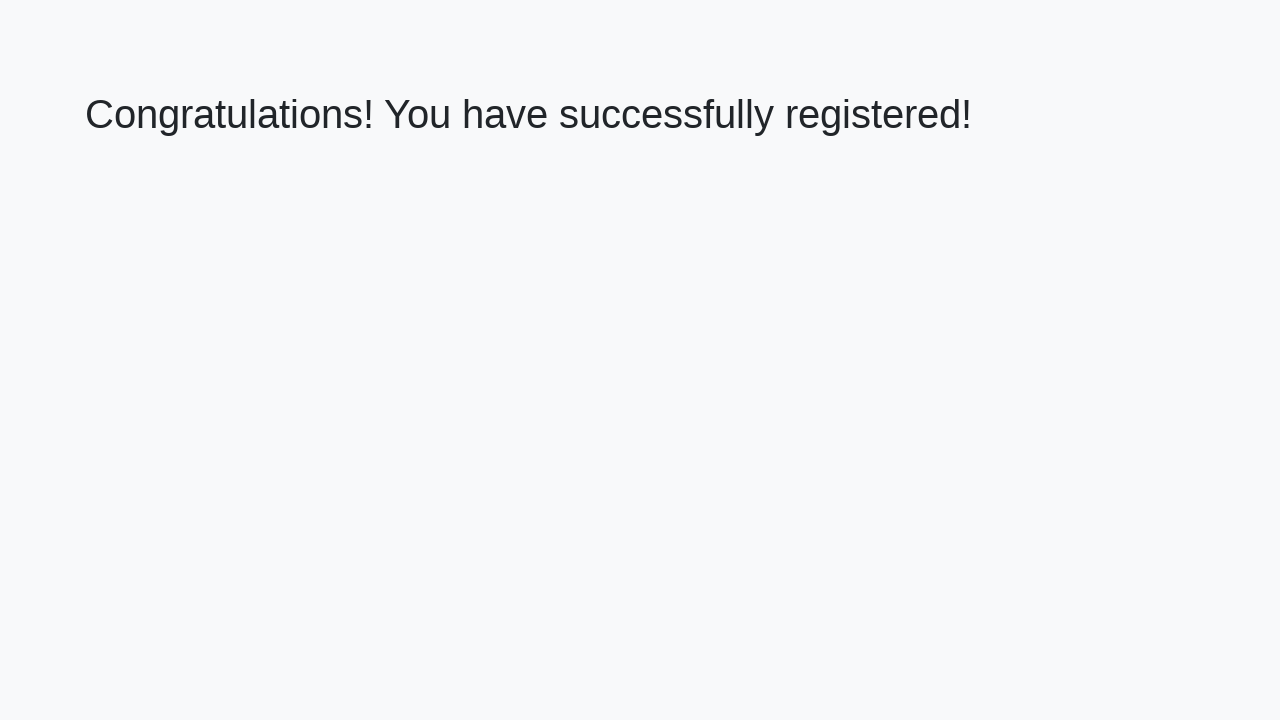

Verified success message is correct
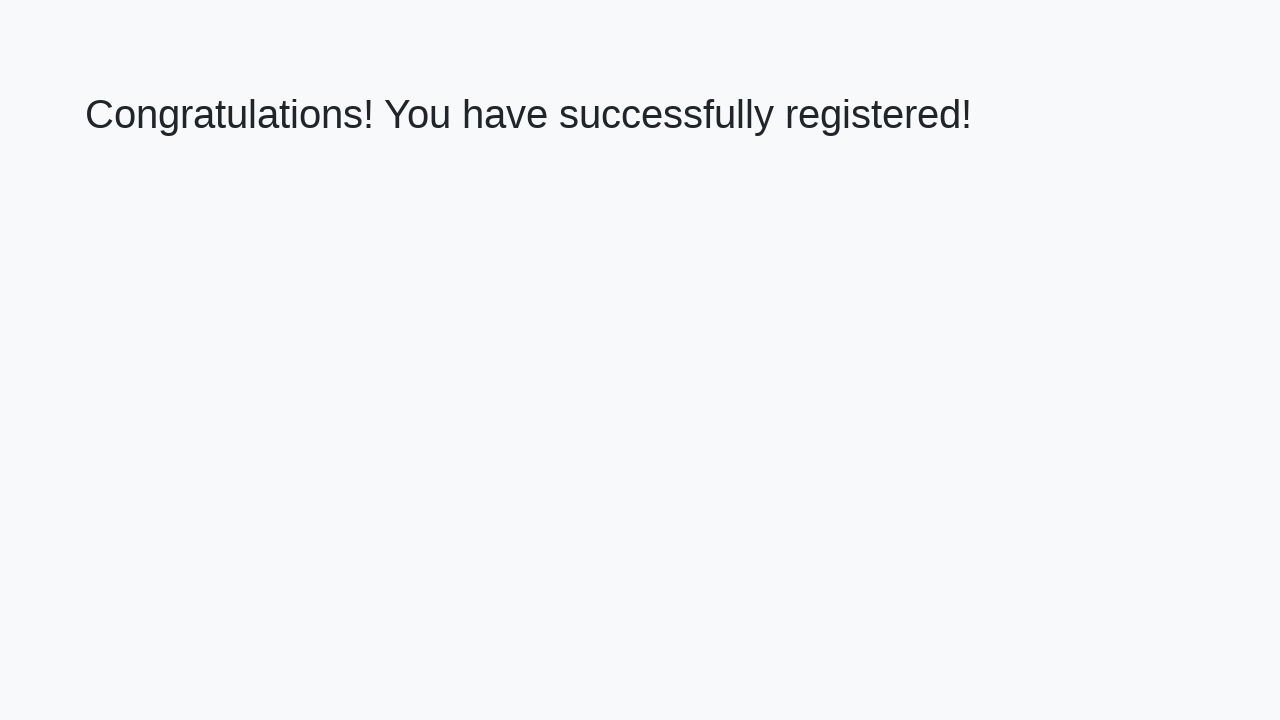

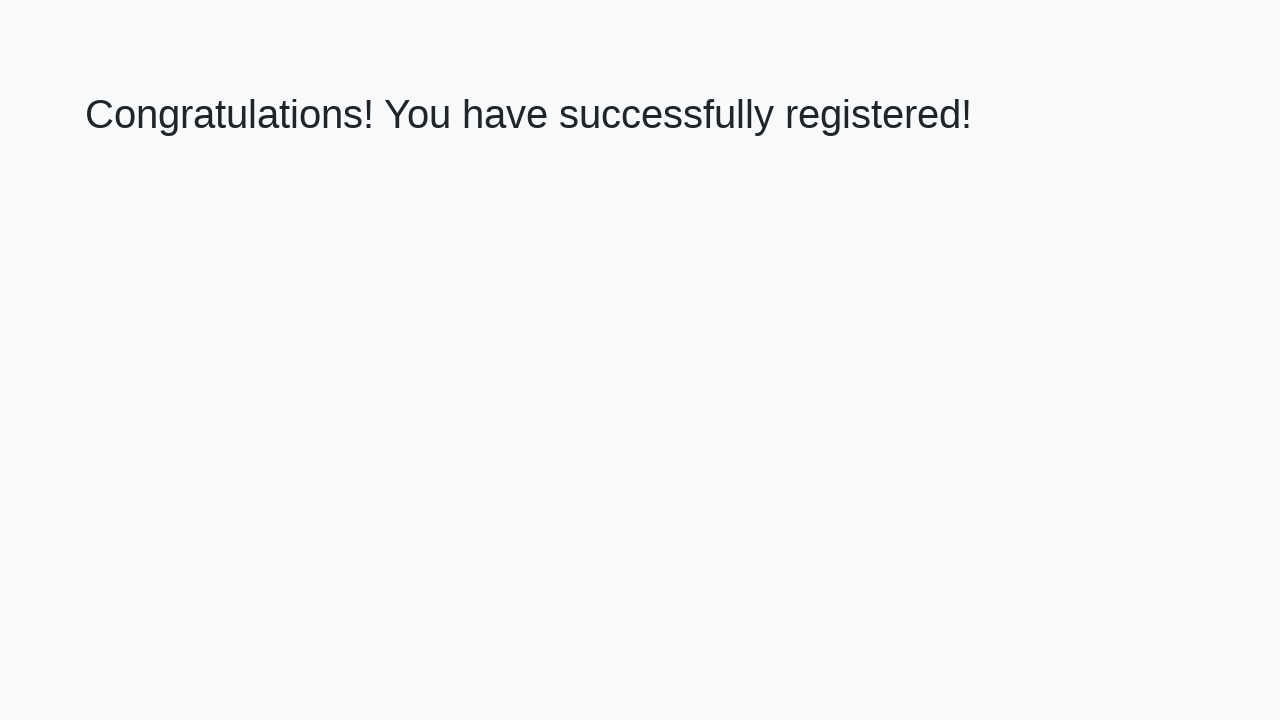